Tests a text box form on demoqa.com by filling in user name, email, current address, and permanent address fields, then submitting the form.

Starting URL: http://demoqa.com/text-box

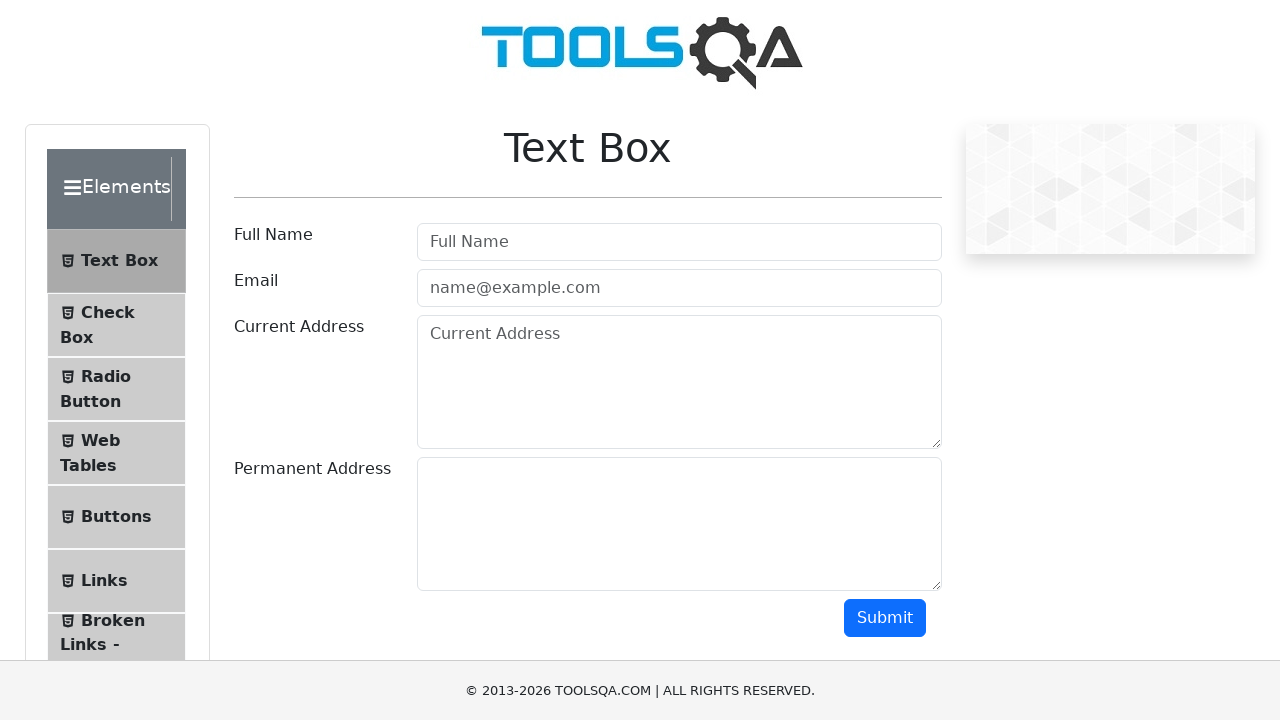

Filled userName field with 'Sakir' on #userName
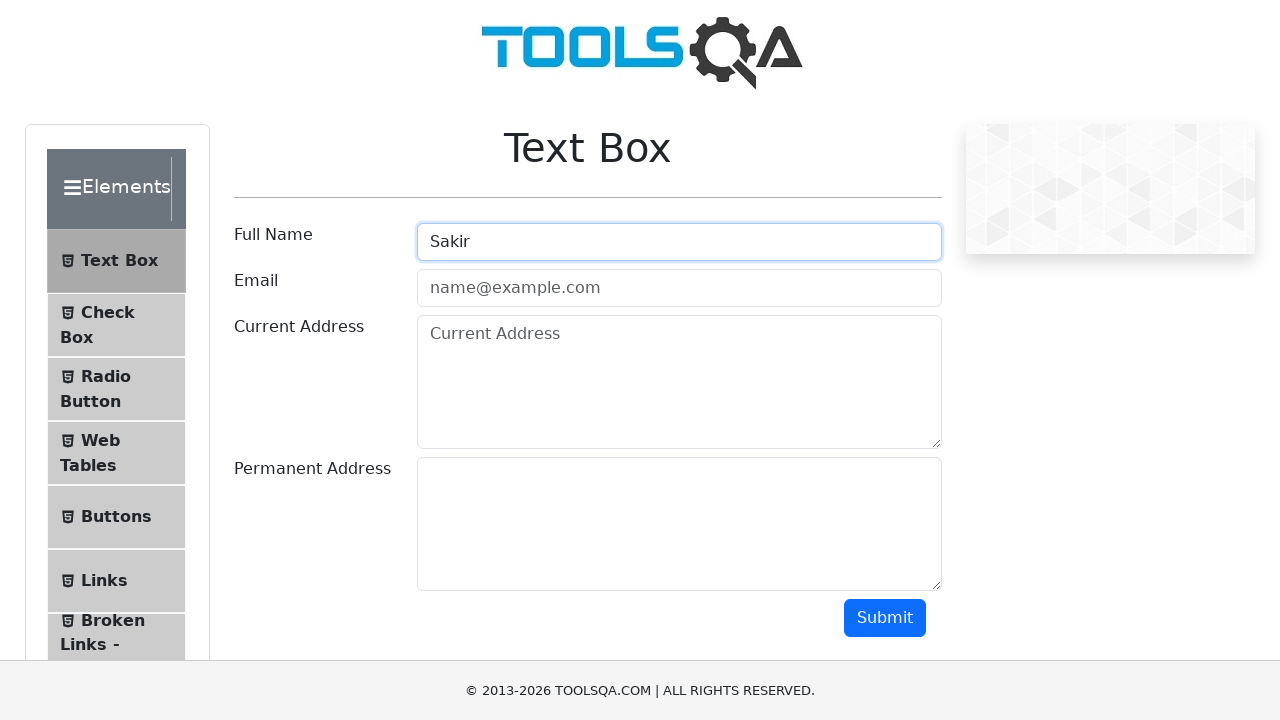

Filled userEmail field with 'ASD@GMAIL.COM' on #userEmail
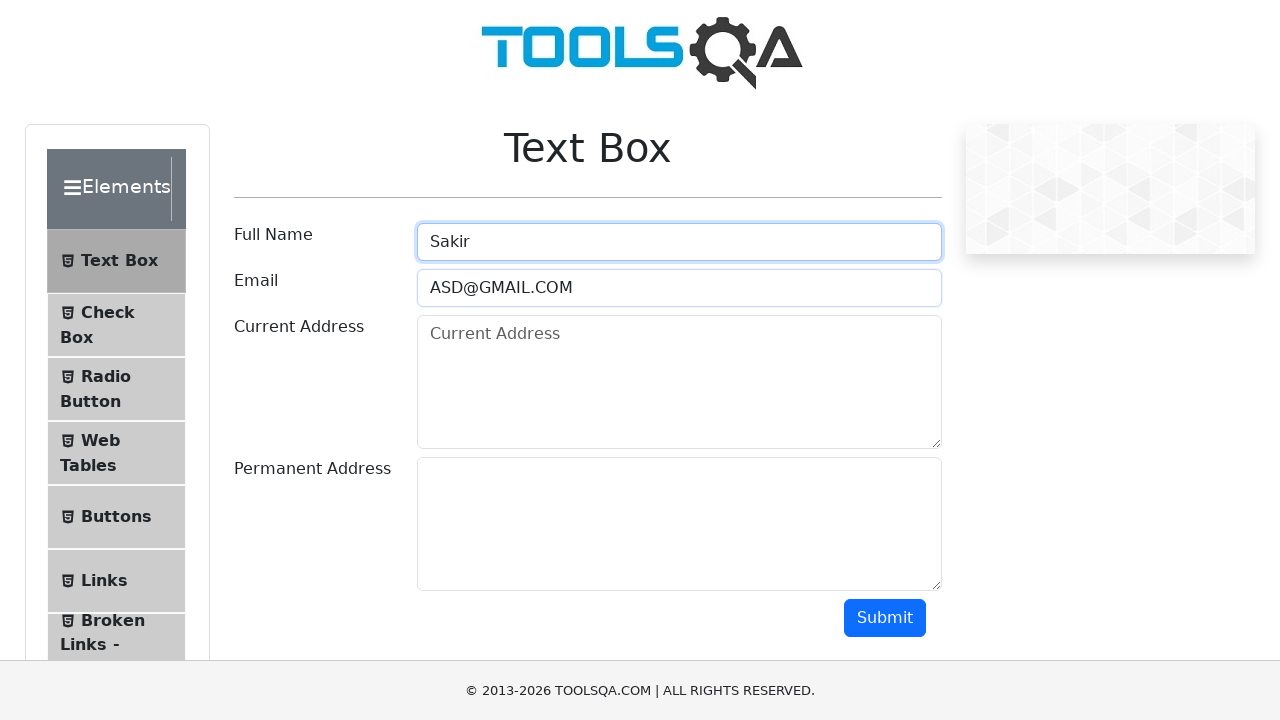

Filled currentAddress field with 'SakirSdet' on #currentAddress
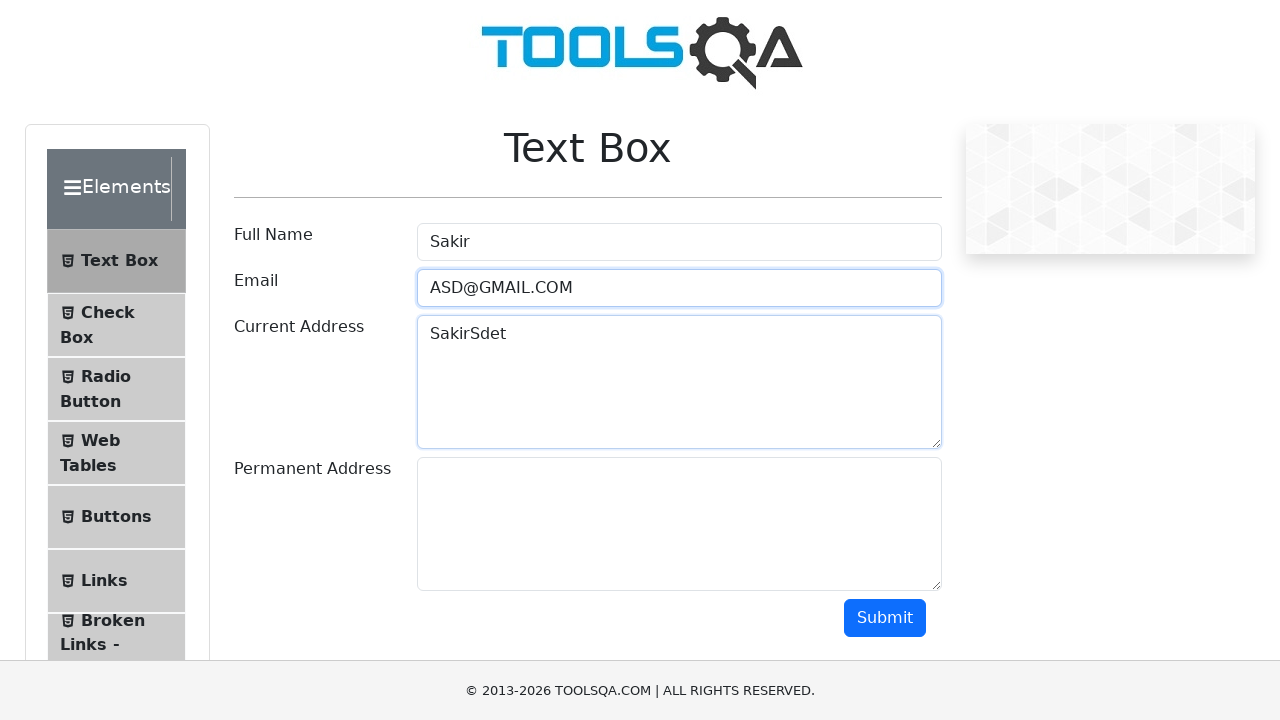

Filled permanentAddress field with 'Livanya , Vilnius' on #permanentAddress
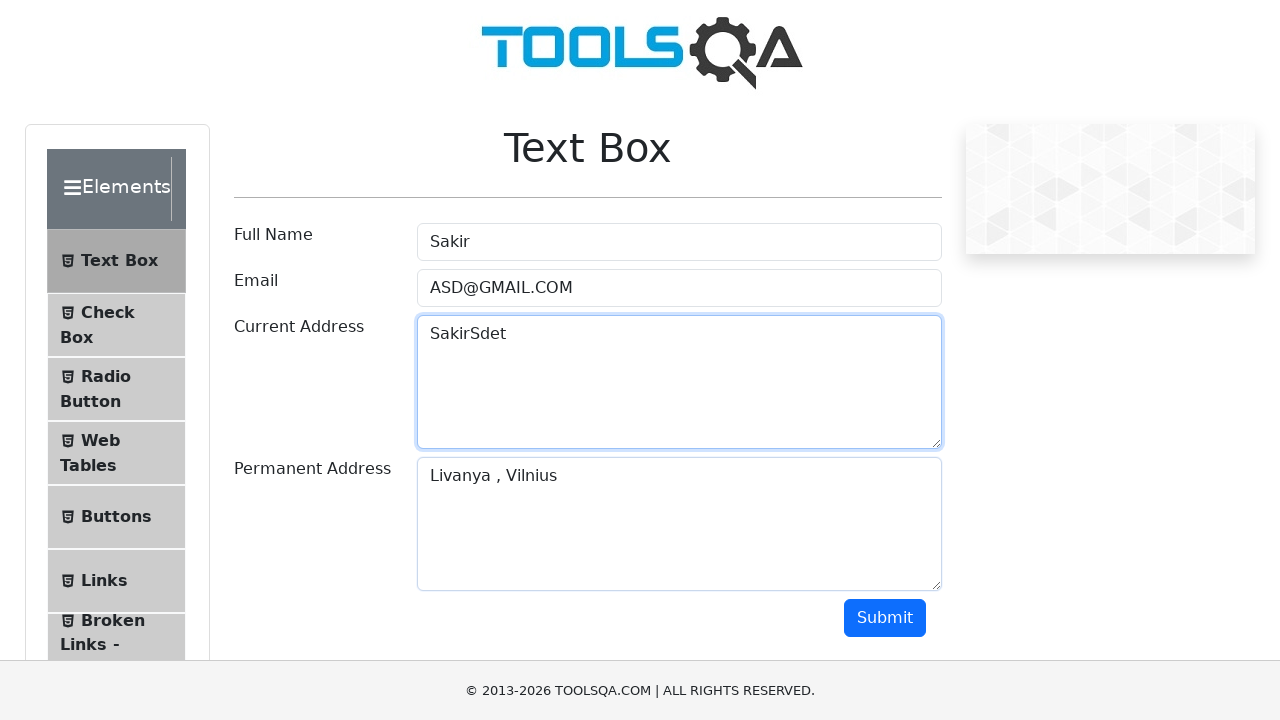

Clicked submit button to submit the form at (885, 618) on #submit
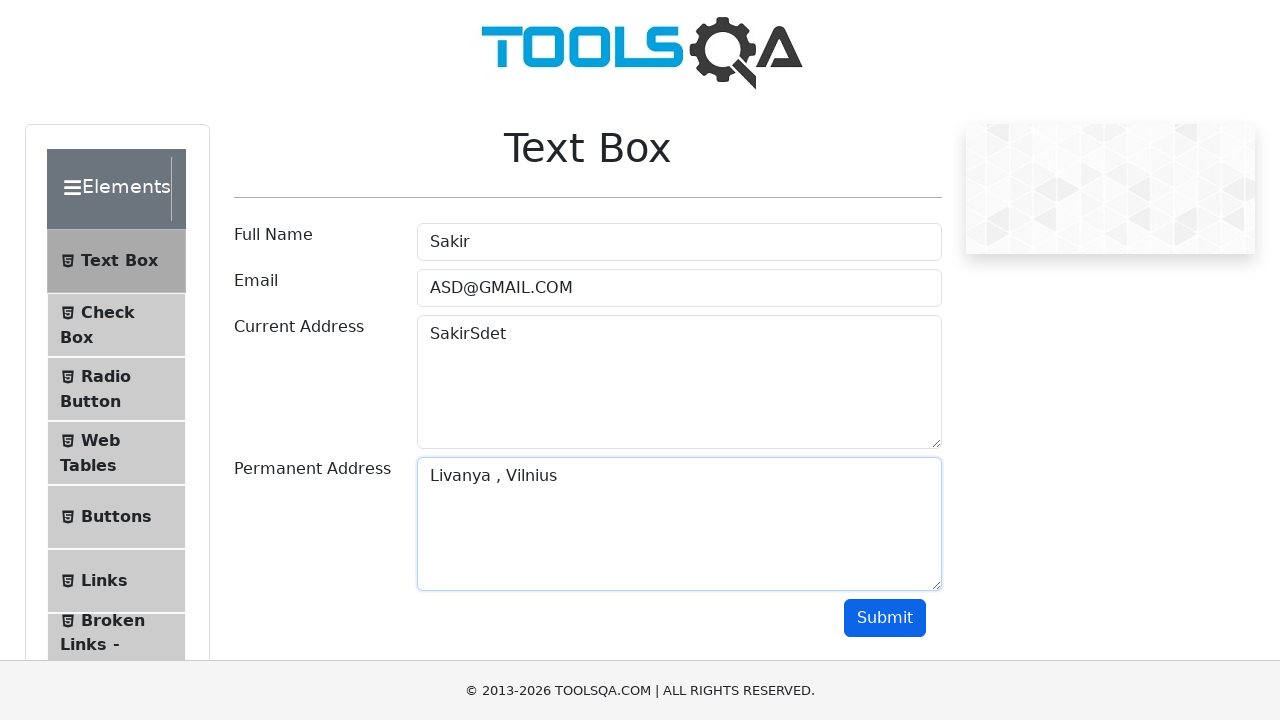

Form output appeared after submission
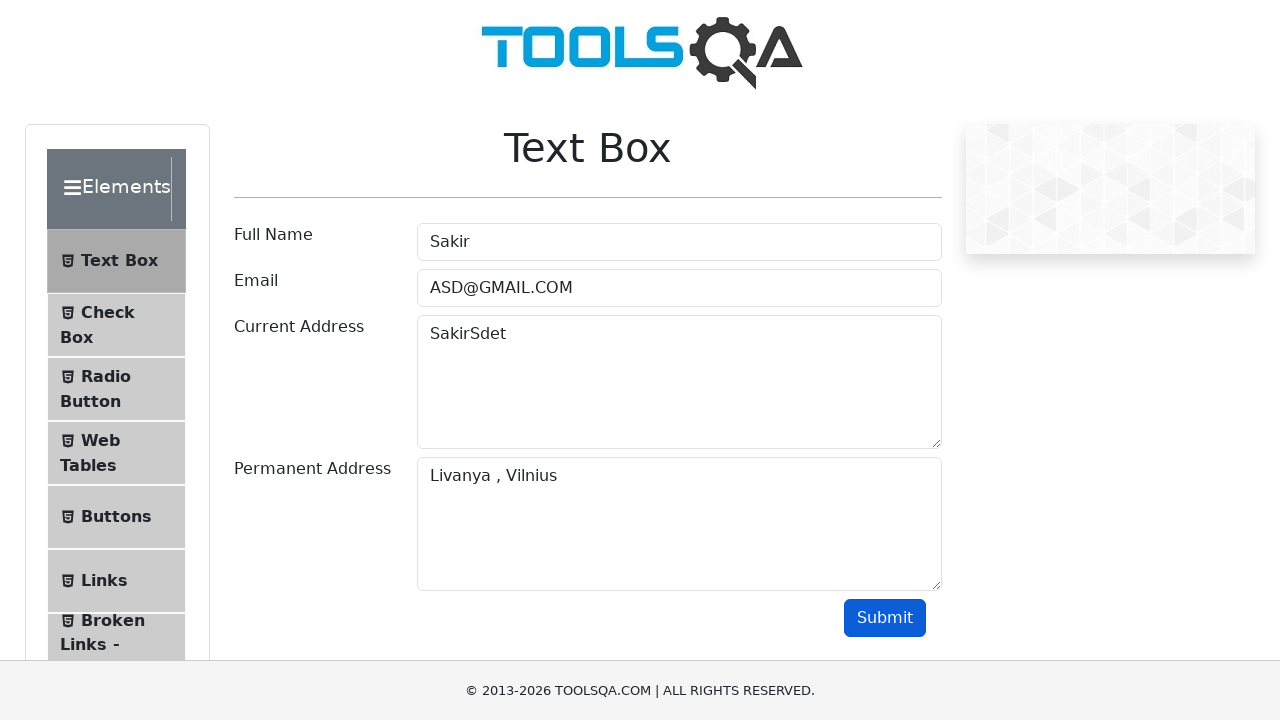

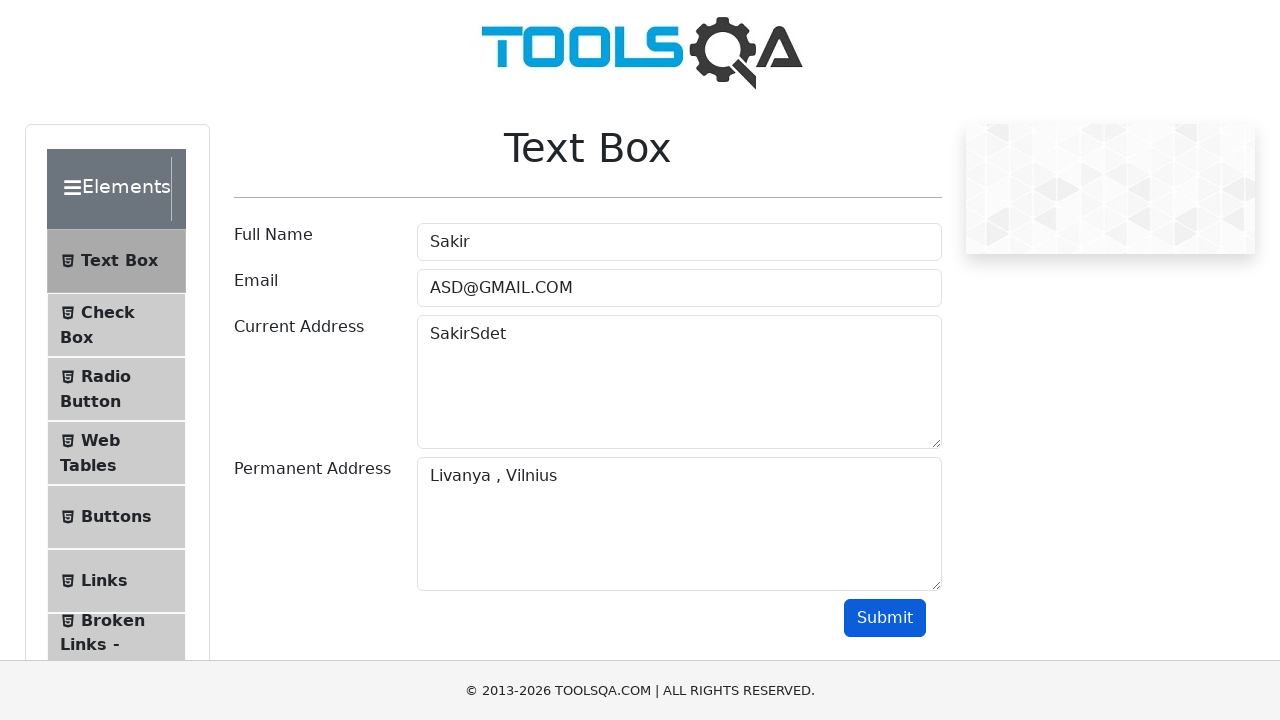